Tests broken link functionality by navigating to a practice page, clicking on a broken link element, and verifying the resulting page behavior.

Starting URL: https://www.tutorialspoint.com/selenium/practice/broken-links.php

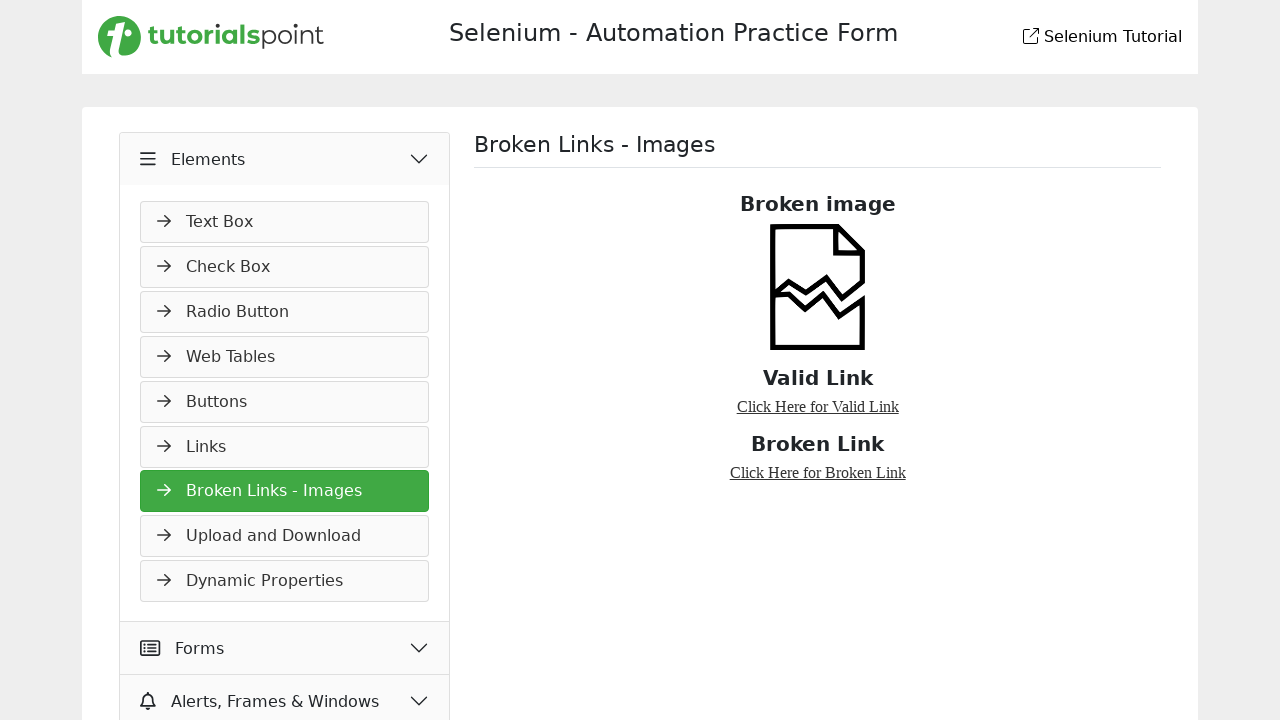

Navigated to broken links practice page
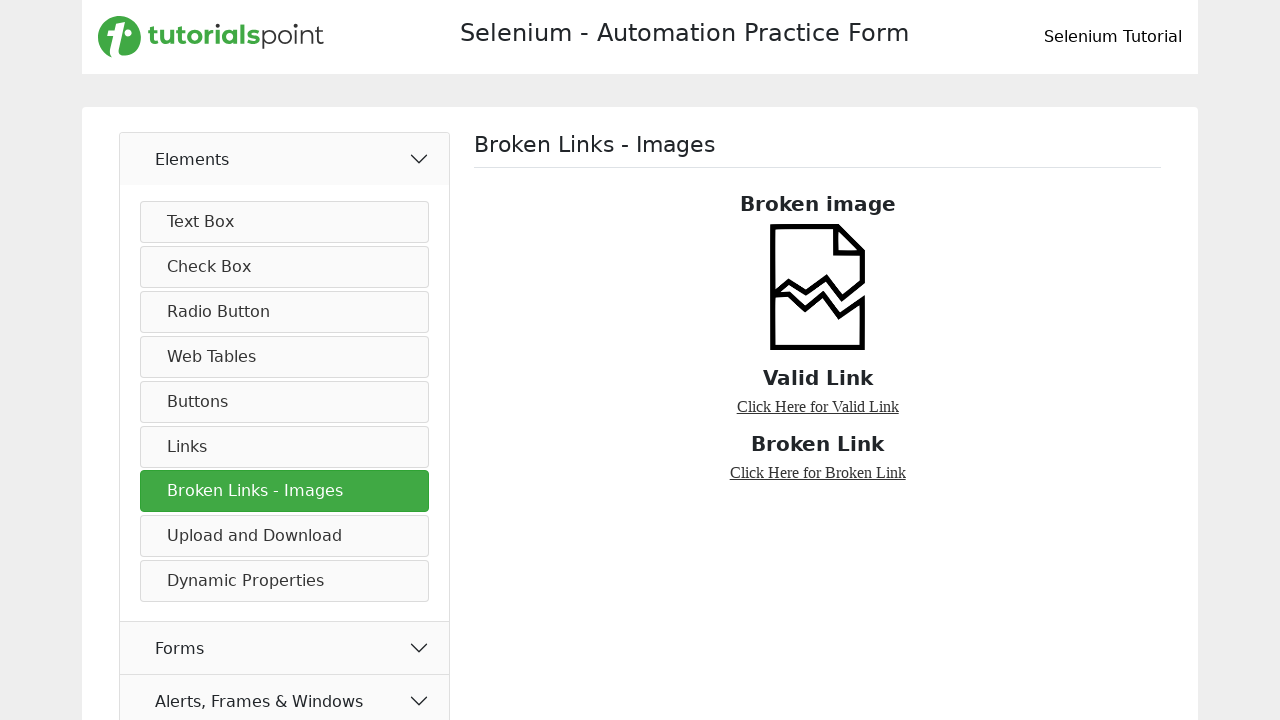

Located broken link element
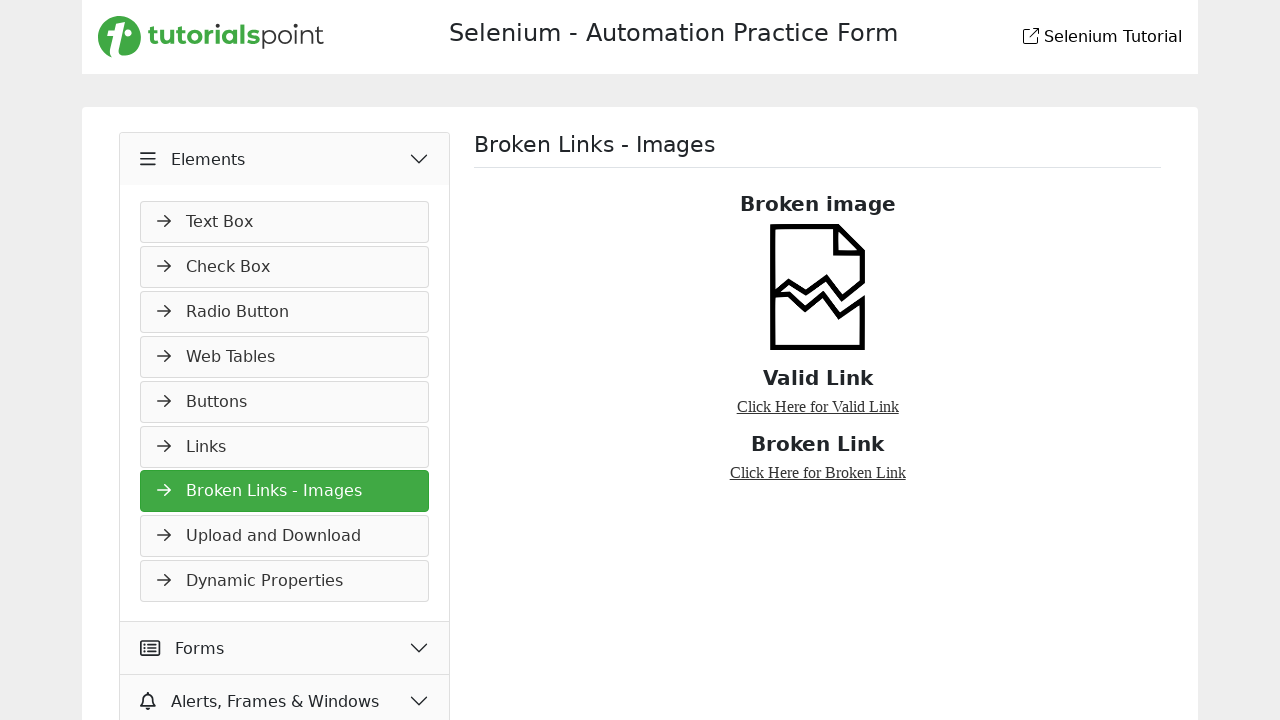

Retrieved broken link href attribute: broken-links.php
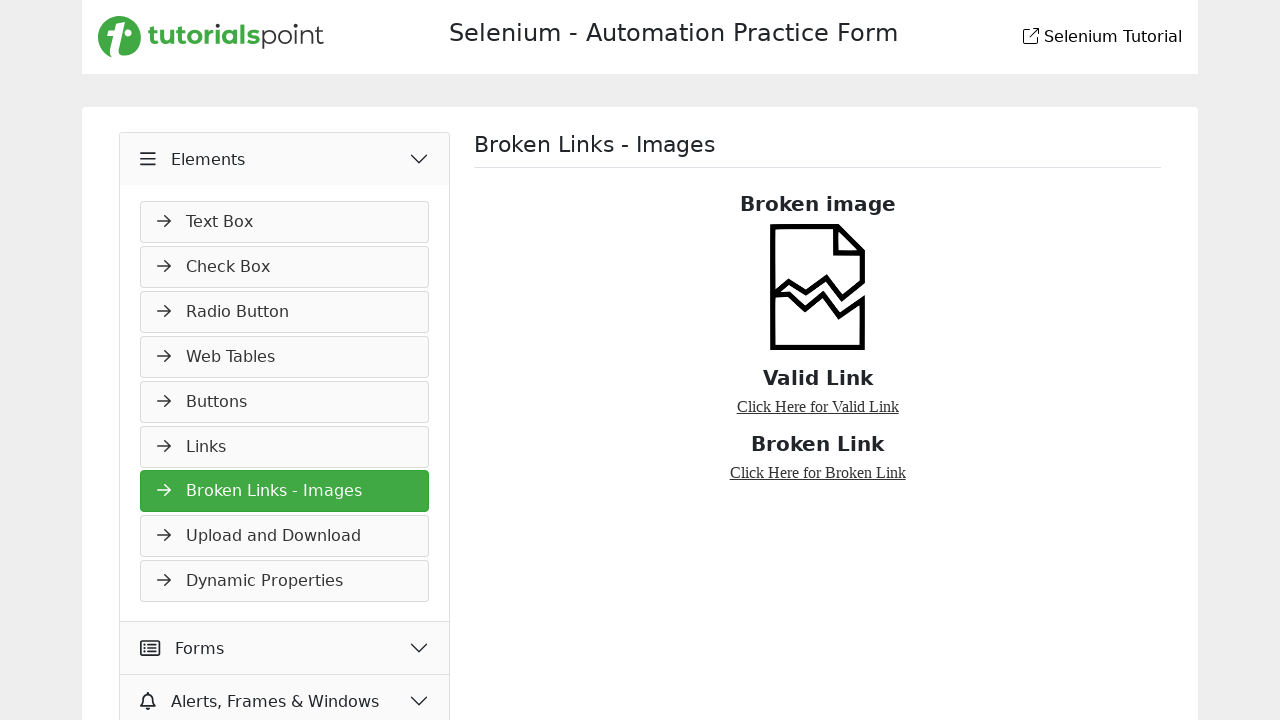

Located all link elements on page
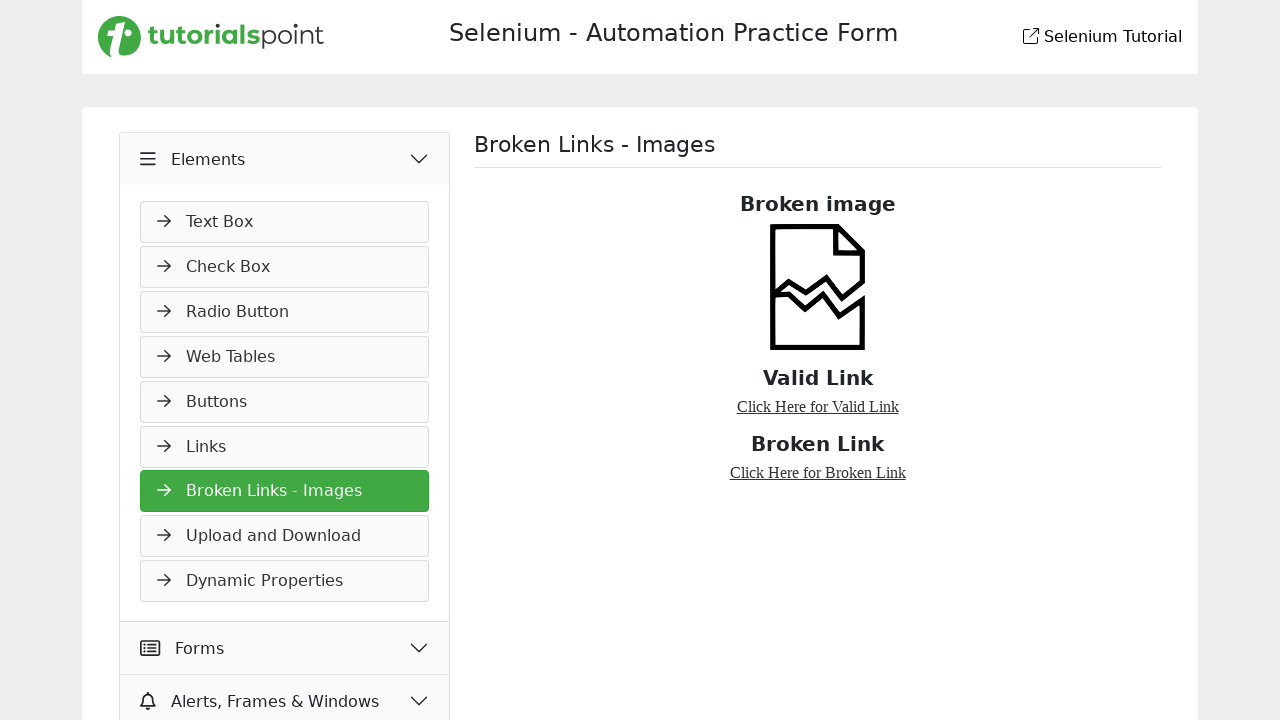

Counted total links on page: 38
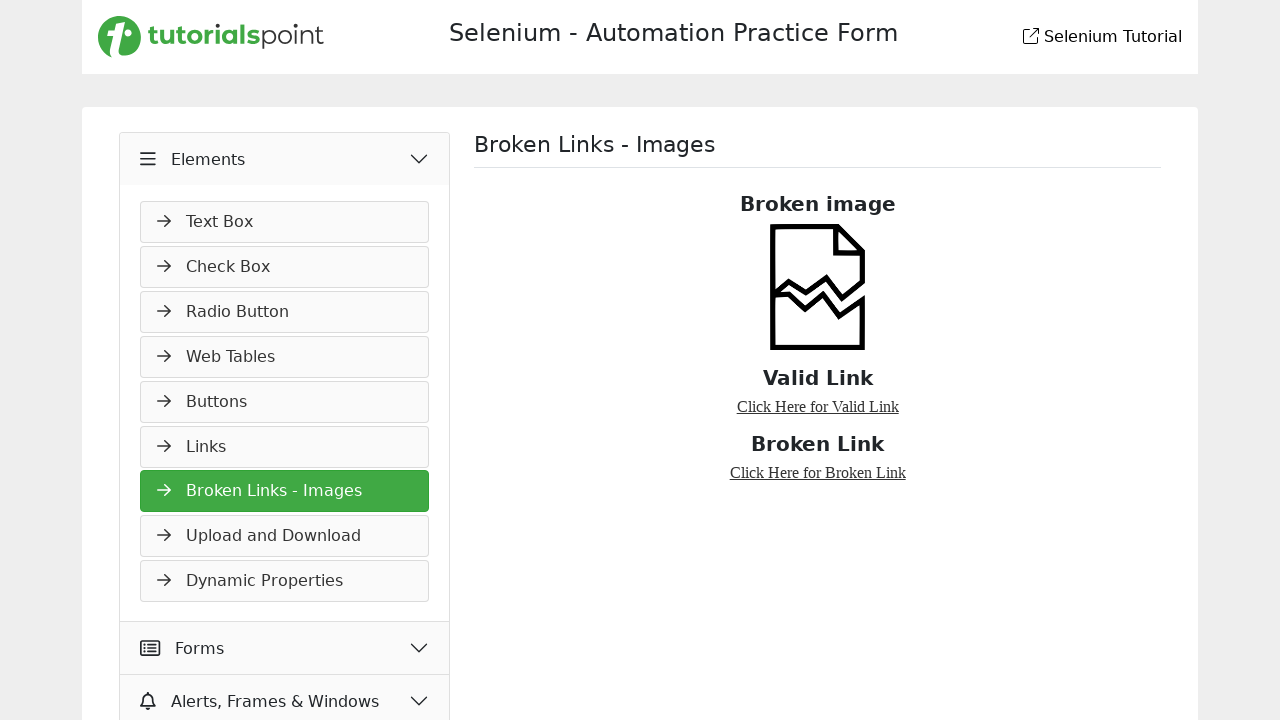

Clicked on the broken link element at (285, 491) on a:has-text('Broken Link')
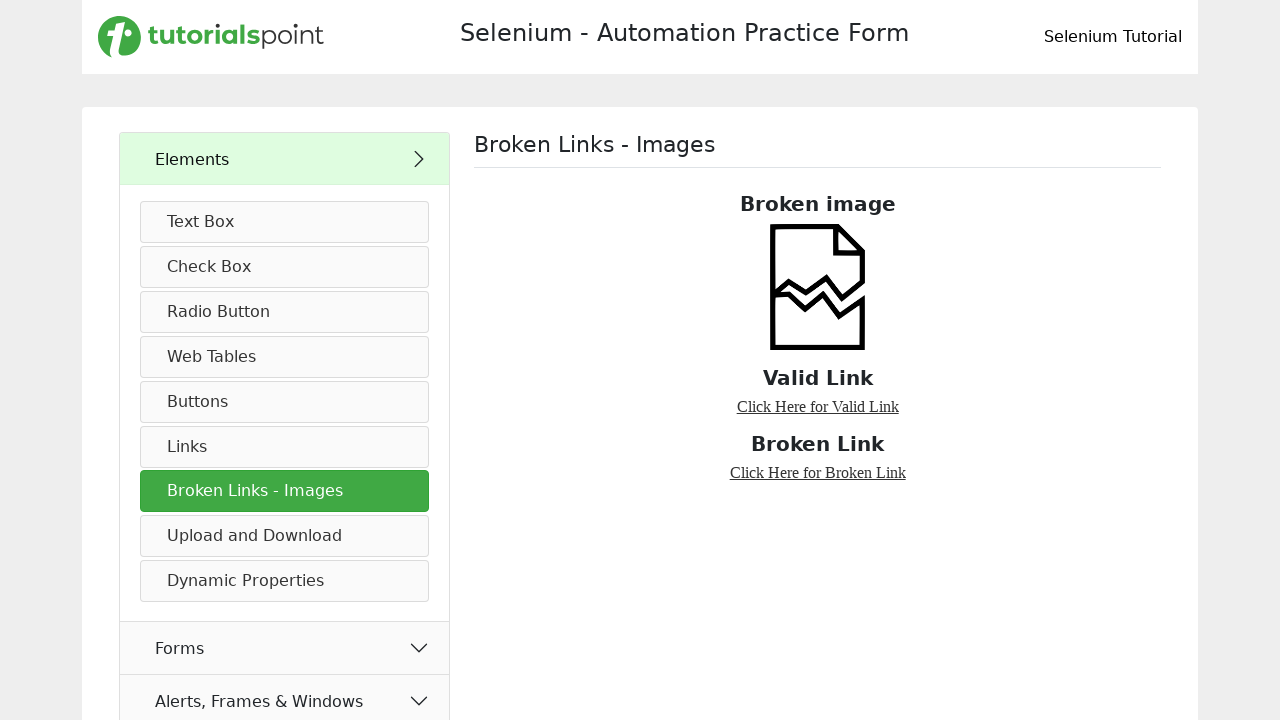

Retrieved page title after clicking: Selenium Practice - Broken Links - Images
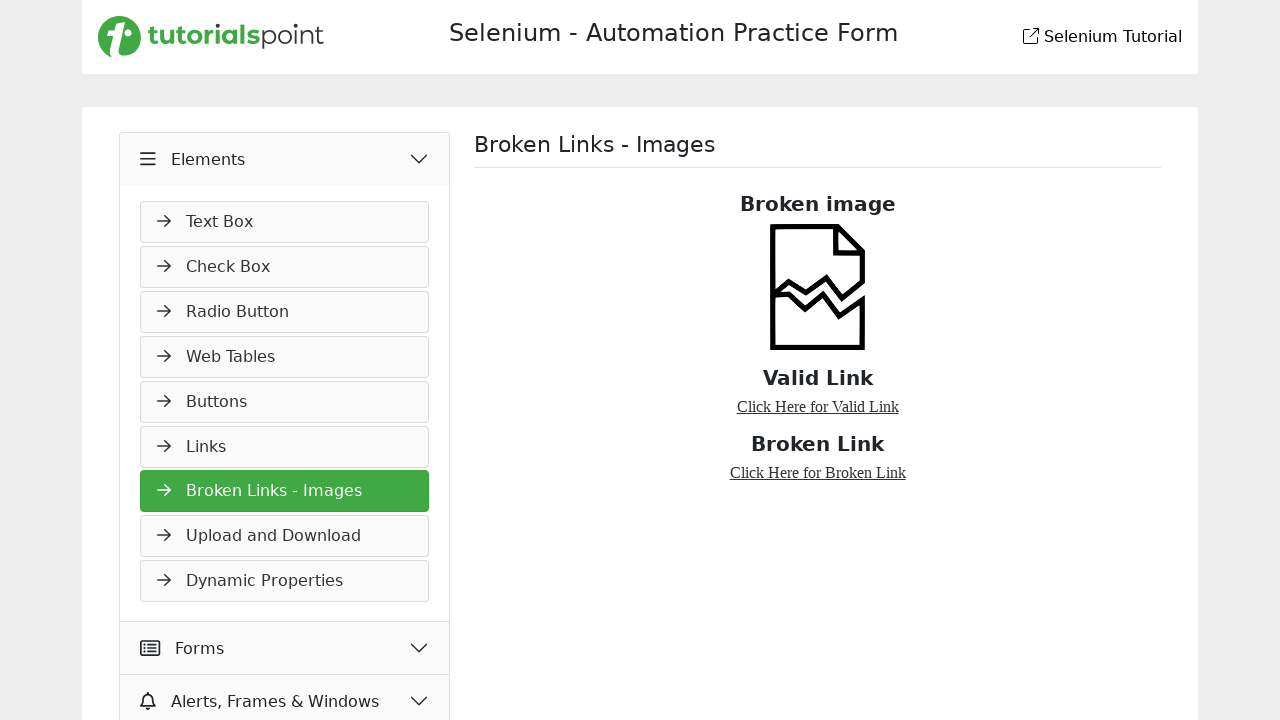

Verified that link is broken based on page title
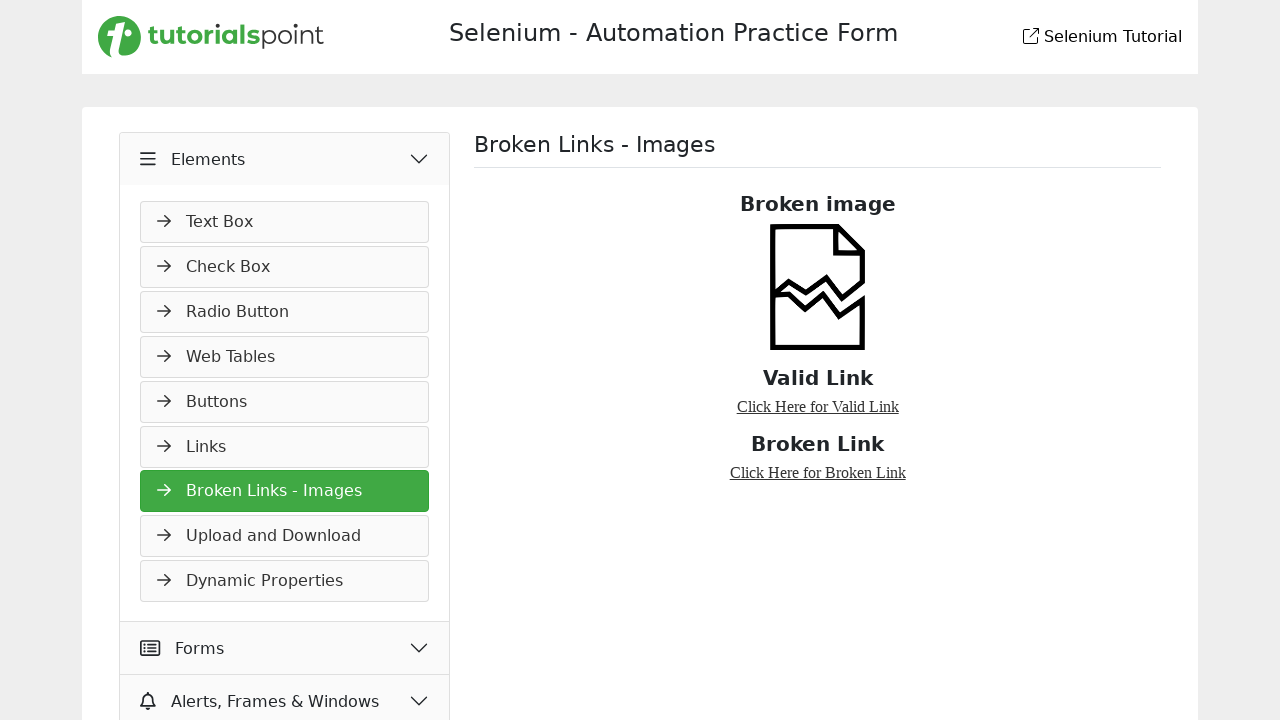

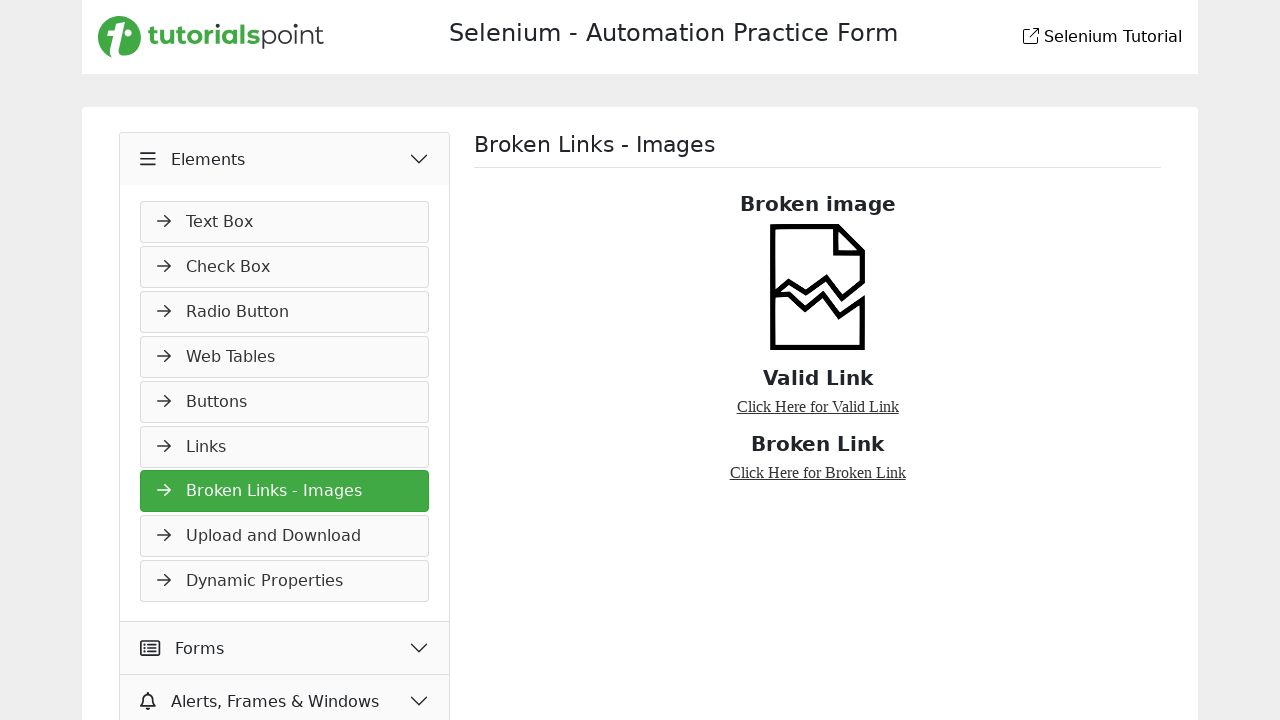